Tests opening a new tab, verifying the content in the new tab, and switching back to the main window

Starting URL: https://demoqa.com/browser-windows

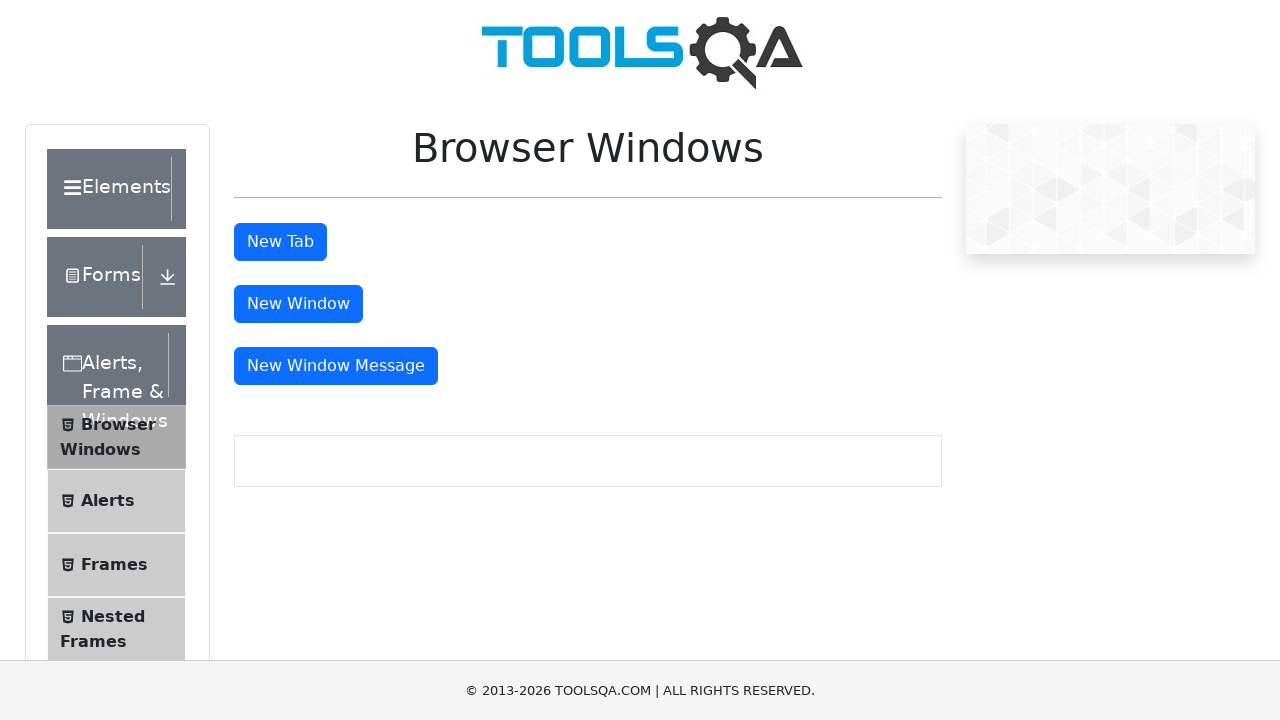

Clicked the new tab button at (280, 242) on #tabButton
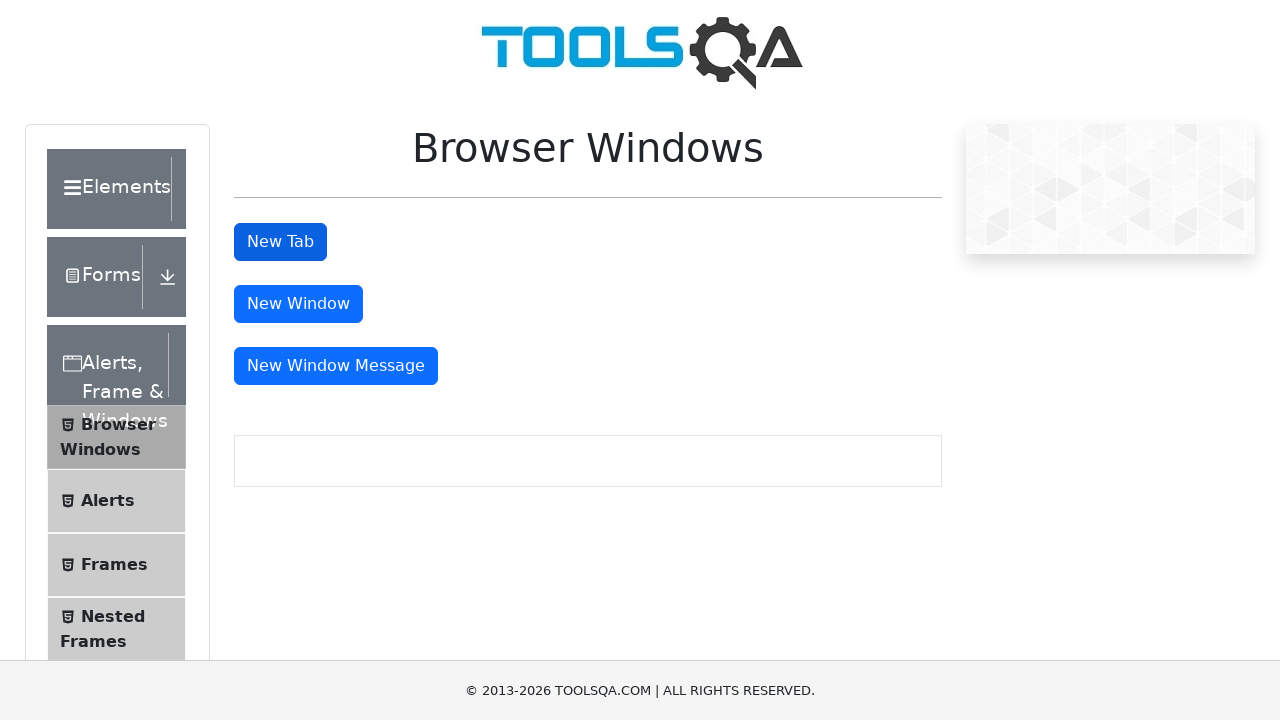

Waited for new tab to load
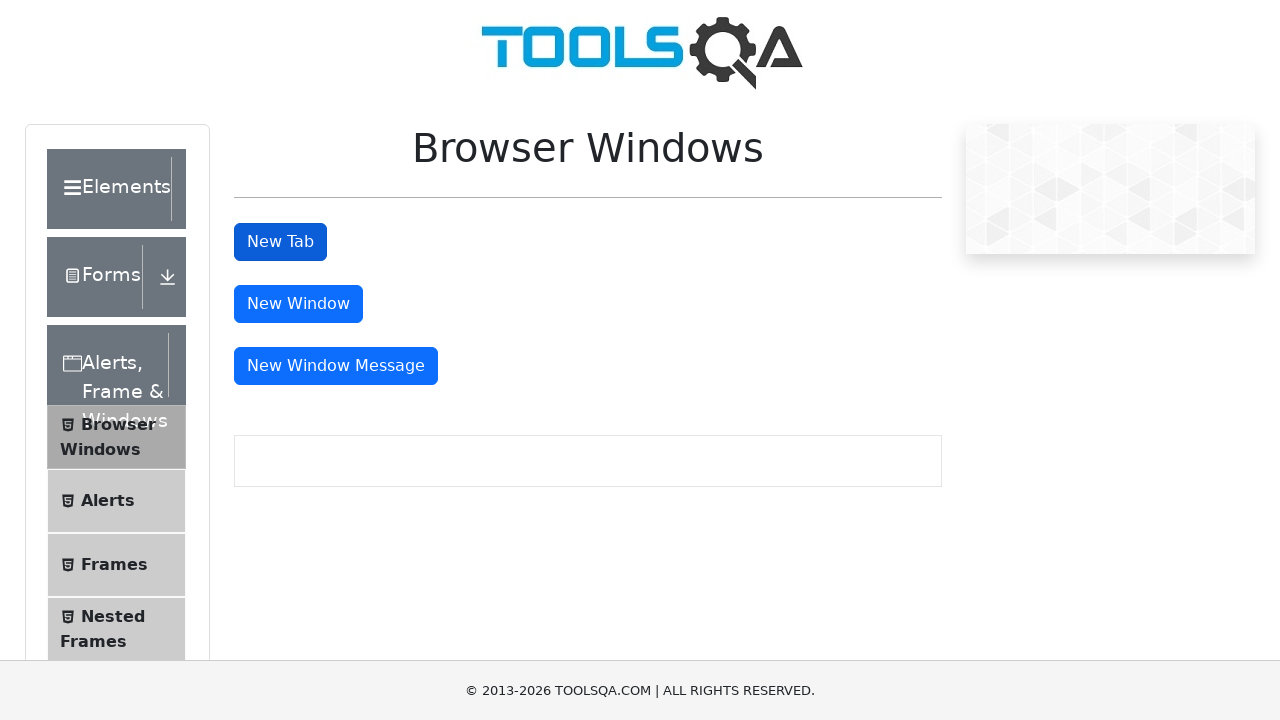

Switched to the new tab
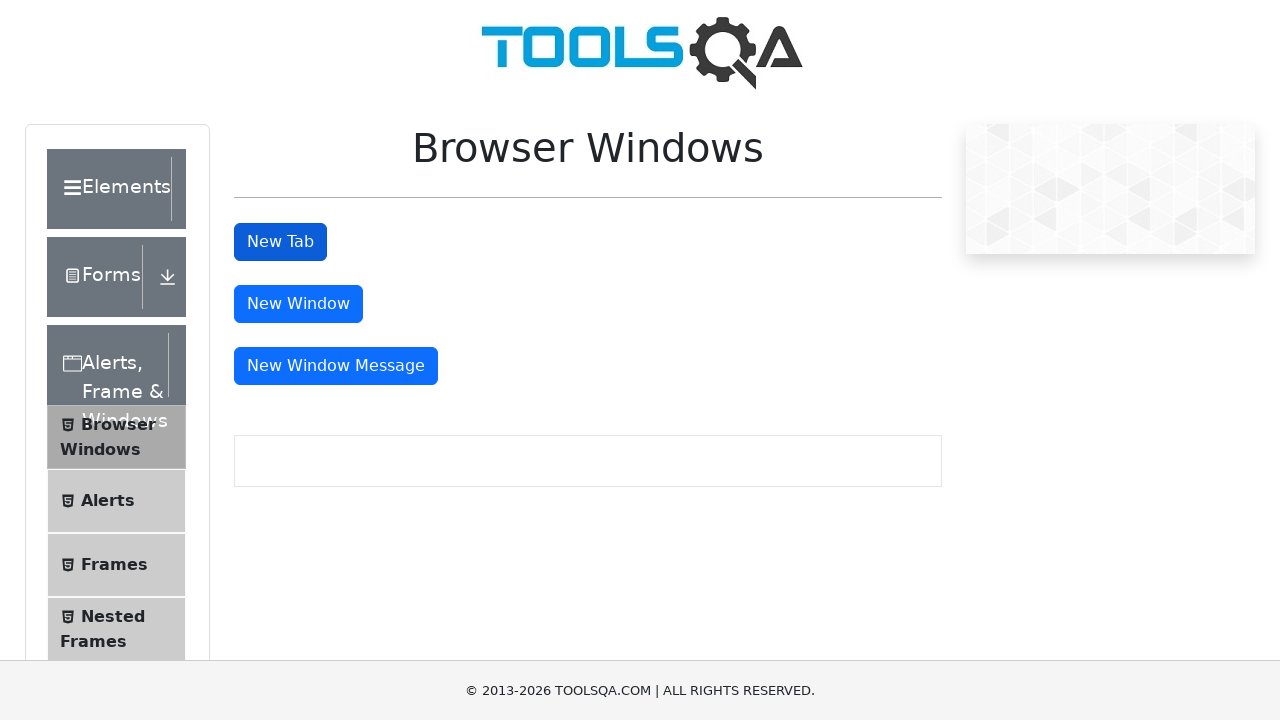

Waited for sample heading to load in new tab
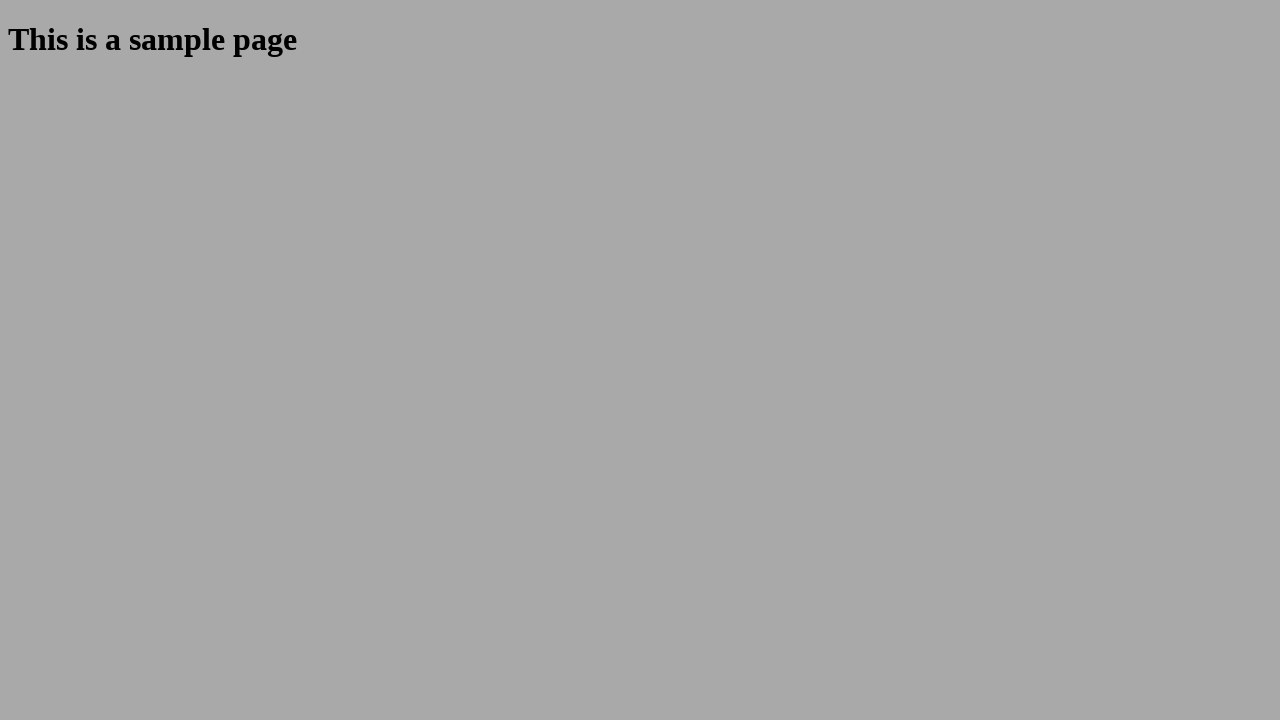

Retrieved header text from new tab
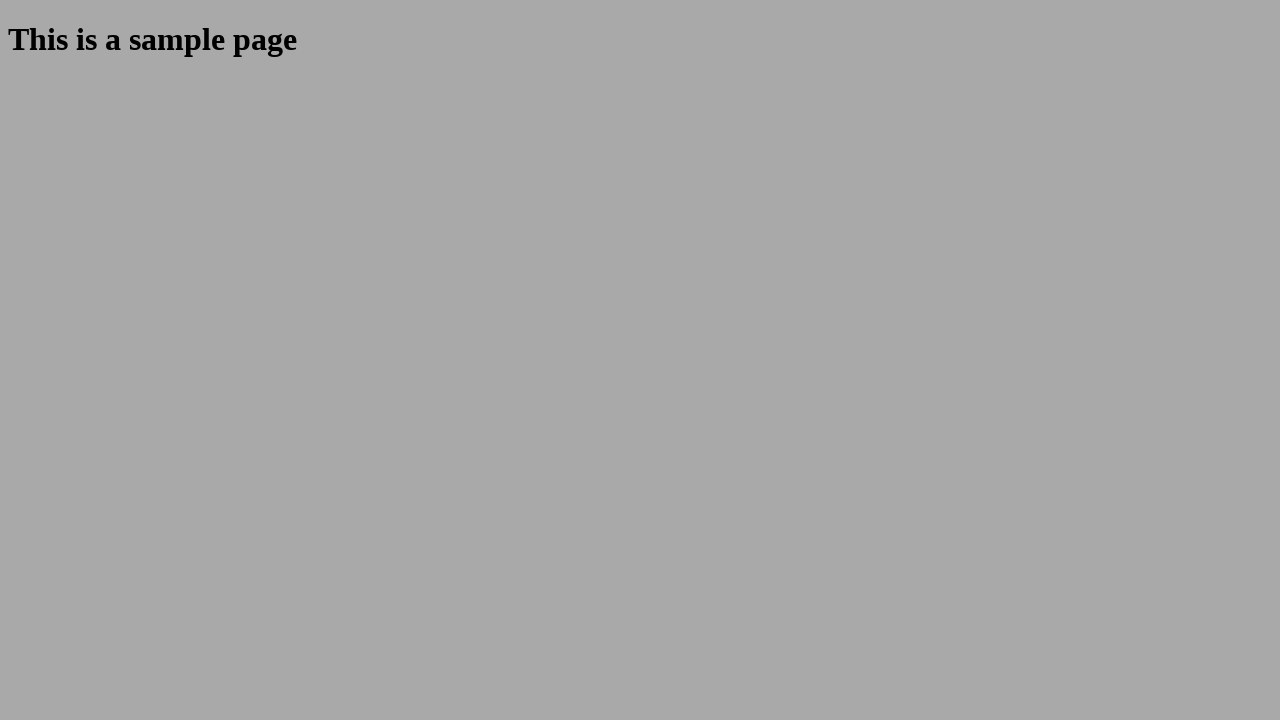

Verified header text matches 'This is a sample page'
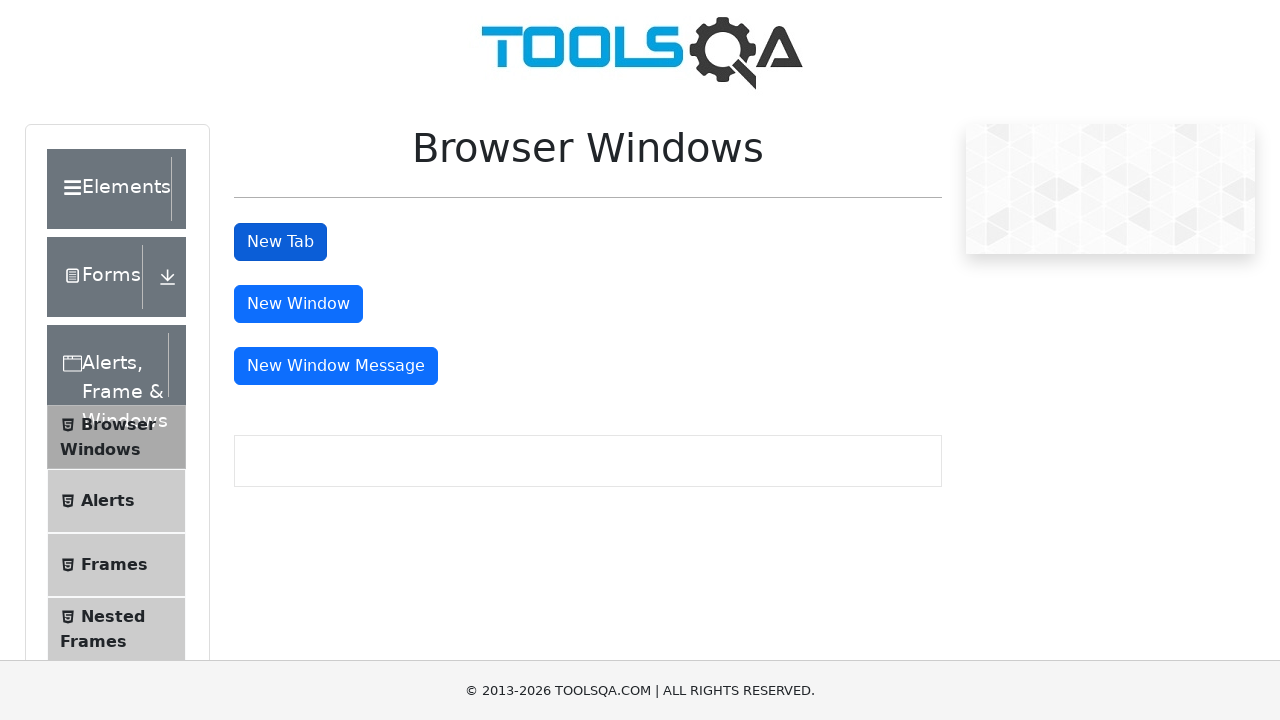

Closed the new tab
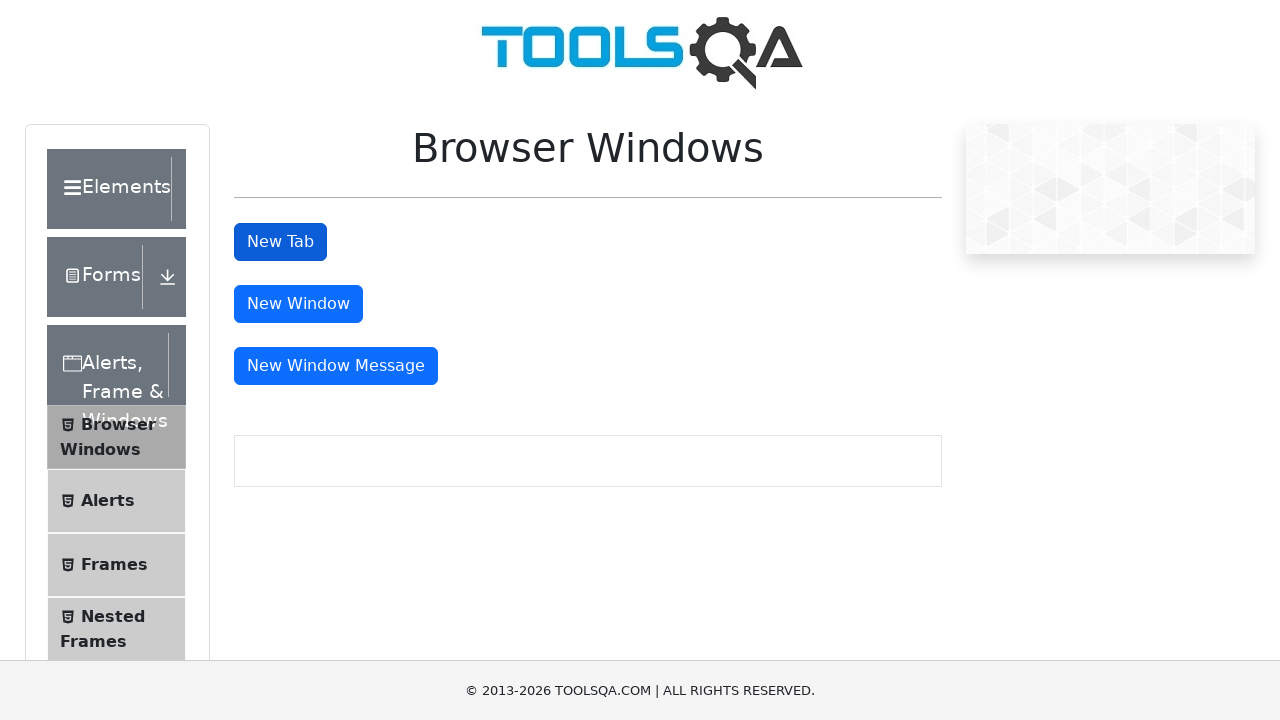

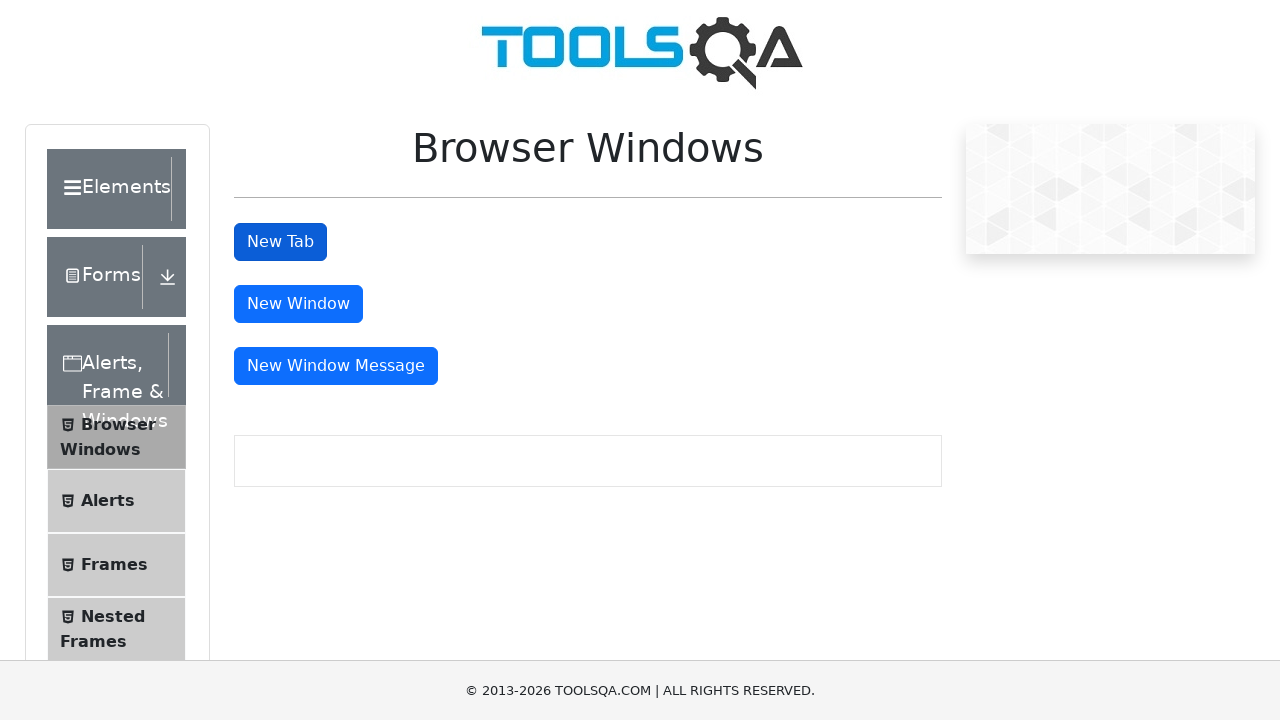